Tests that Clear completed button is hidden when no items are completed.

Starting URL: https://demo.playwright.dev/todomvc

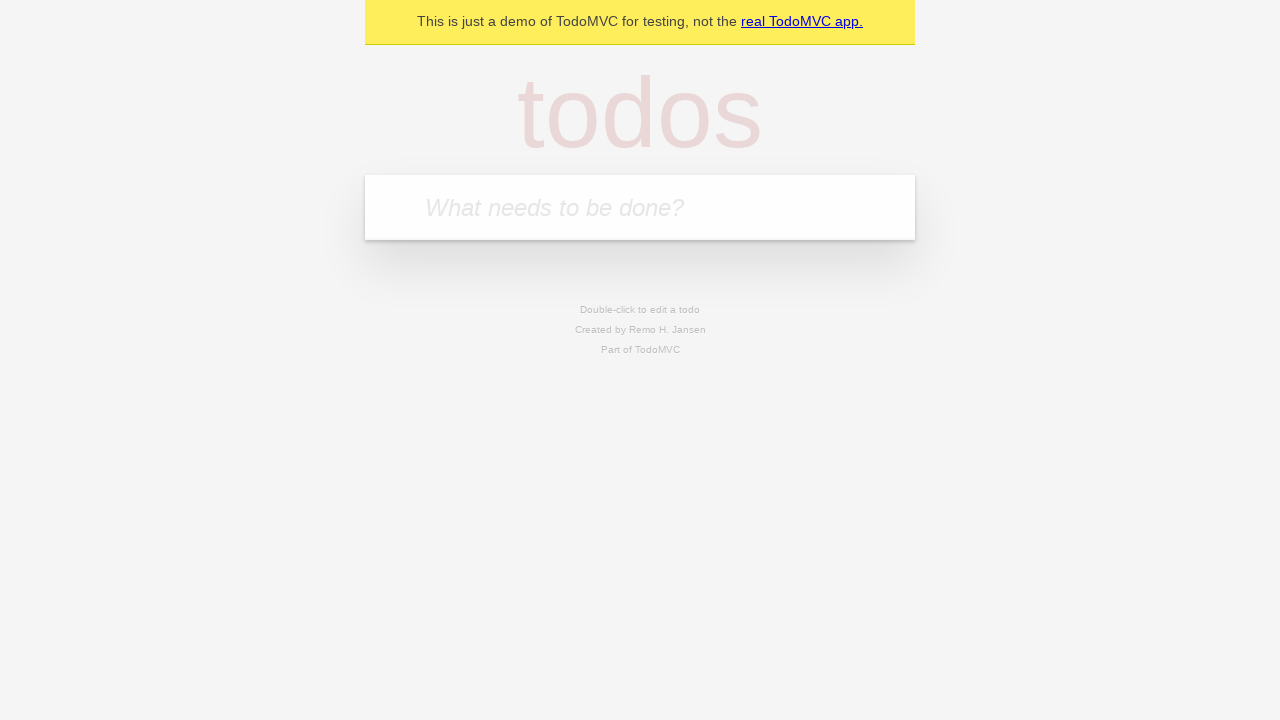

Filled todo input with 'buy some cheese' on internal:attr=[placeholder="What needs to be done?"i]
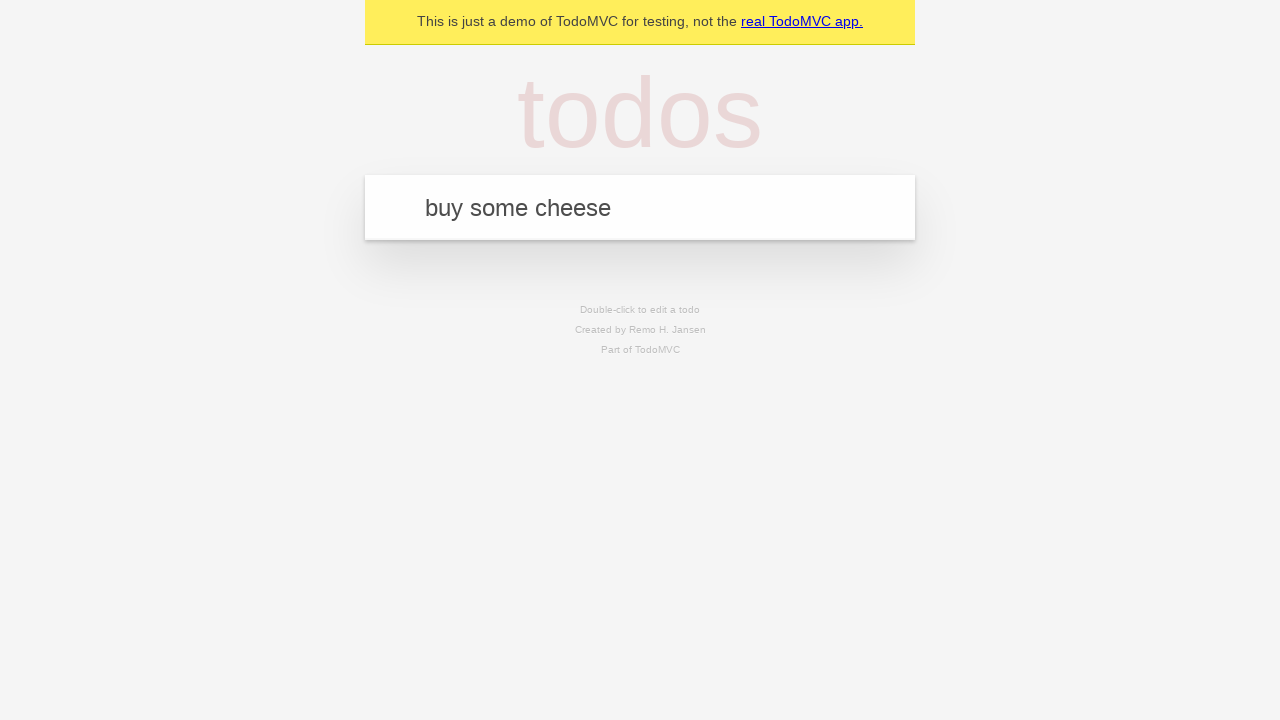

Pressed Enter to add first todo item on internal:attr=[placeholder="What needs to be done?"i]
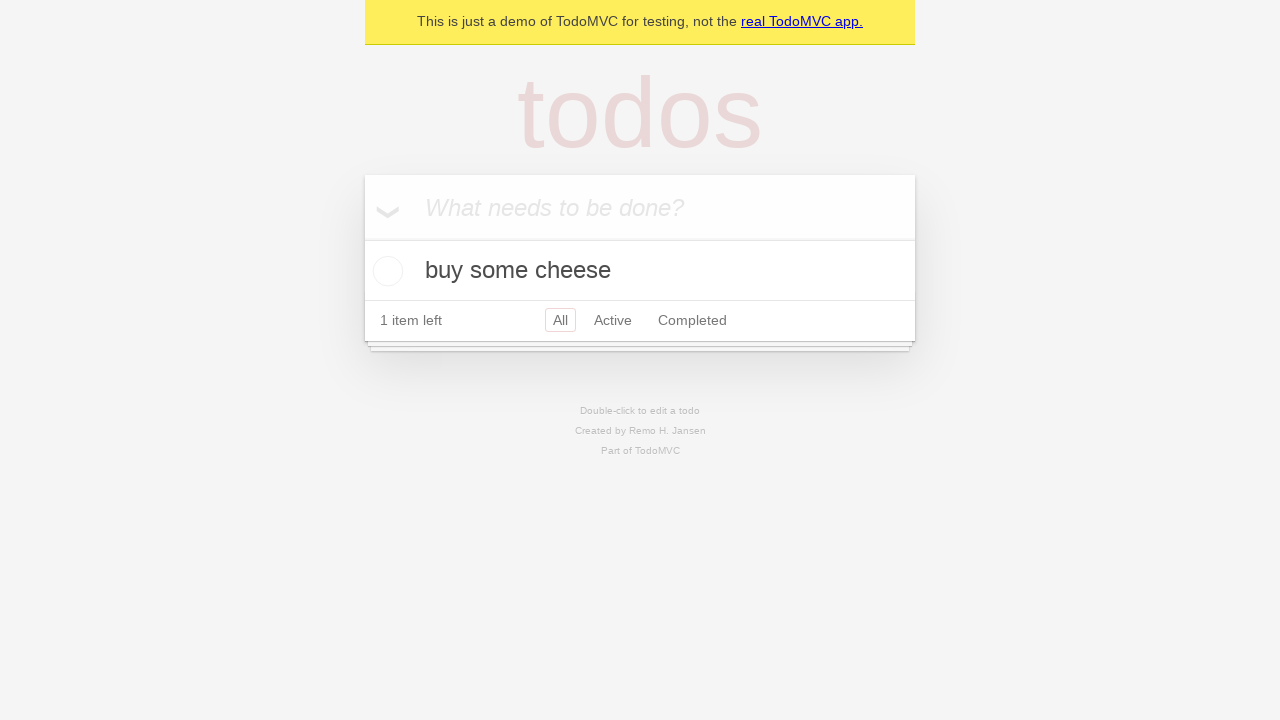

Filled todo input with 'feed the cat' on internal:attr=[placeholder="What needs to be done?"i]
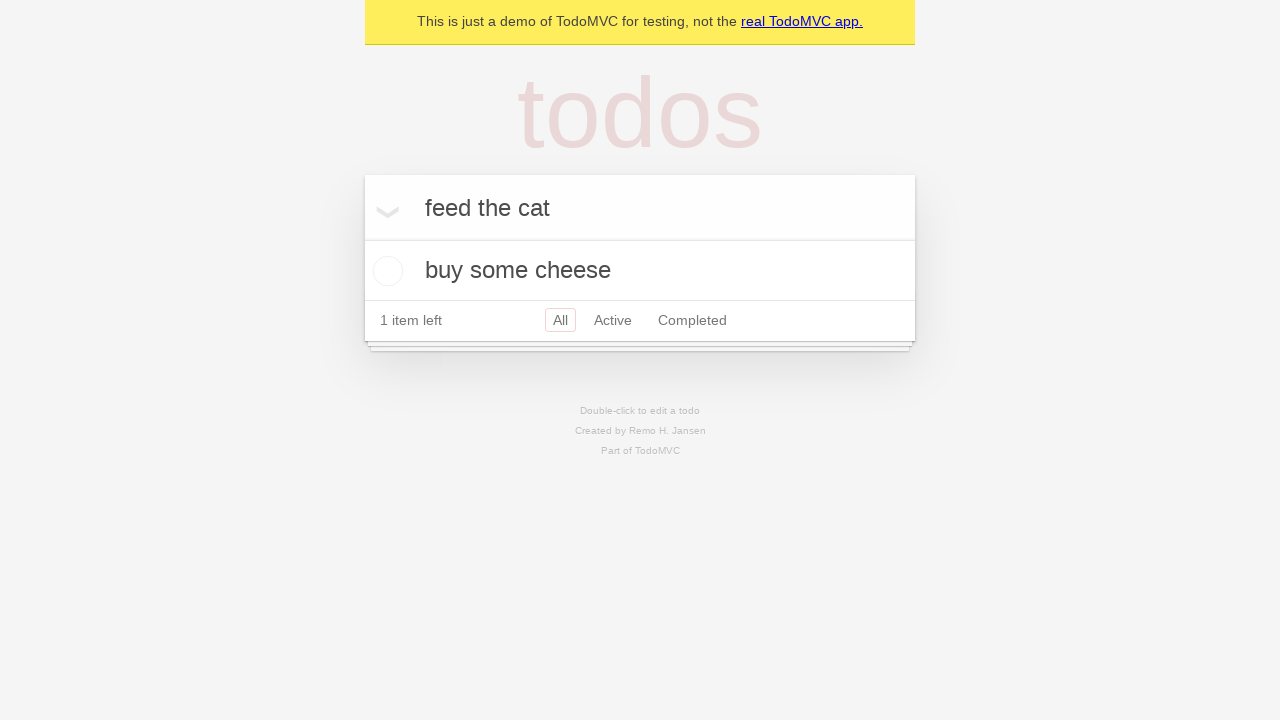

Pressed Enter to add second todo item on internal:attr=[placeholder="What needs to be done?"i]
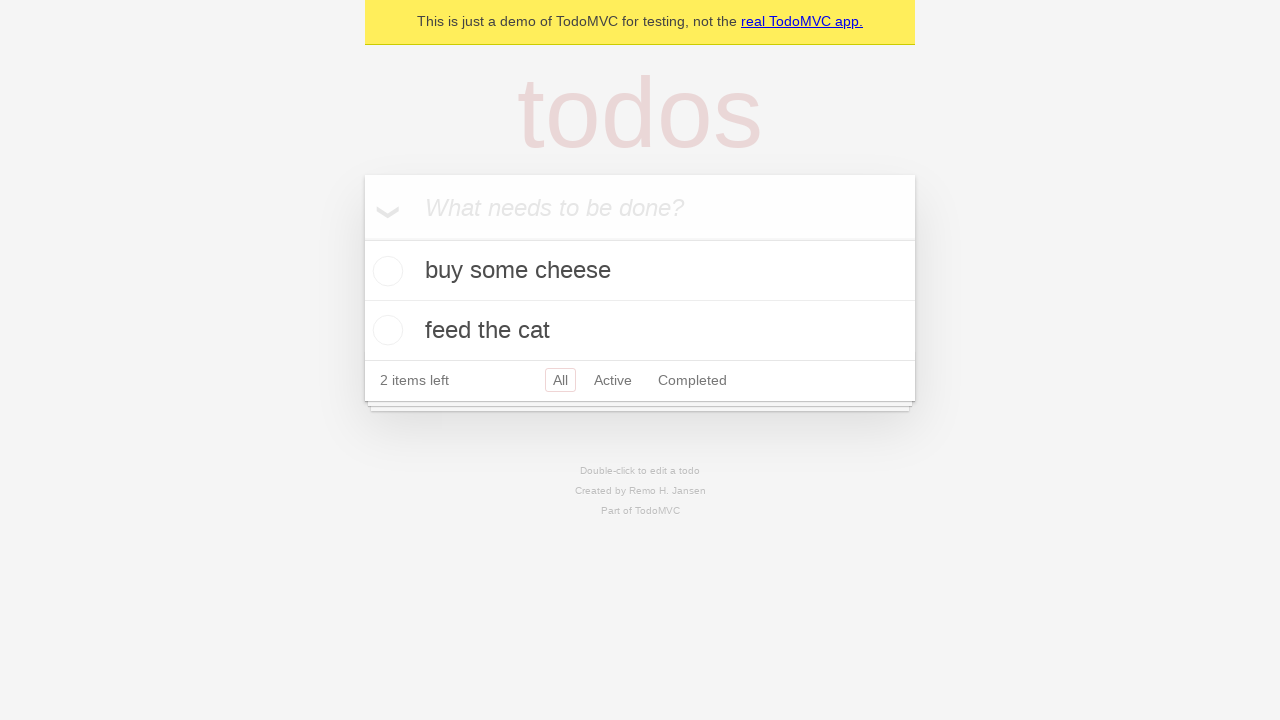

Filled todo input with 'book a doctors appointment' on internal:attr=[placeholder="What needs to be done?"i]
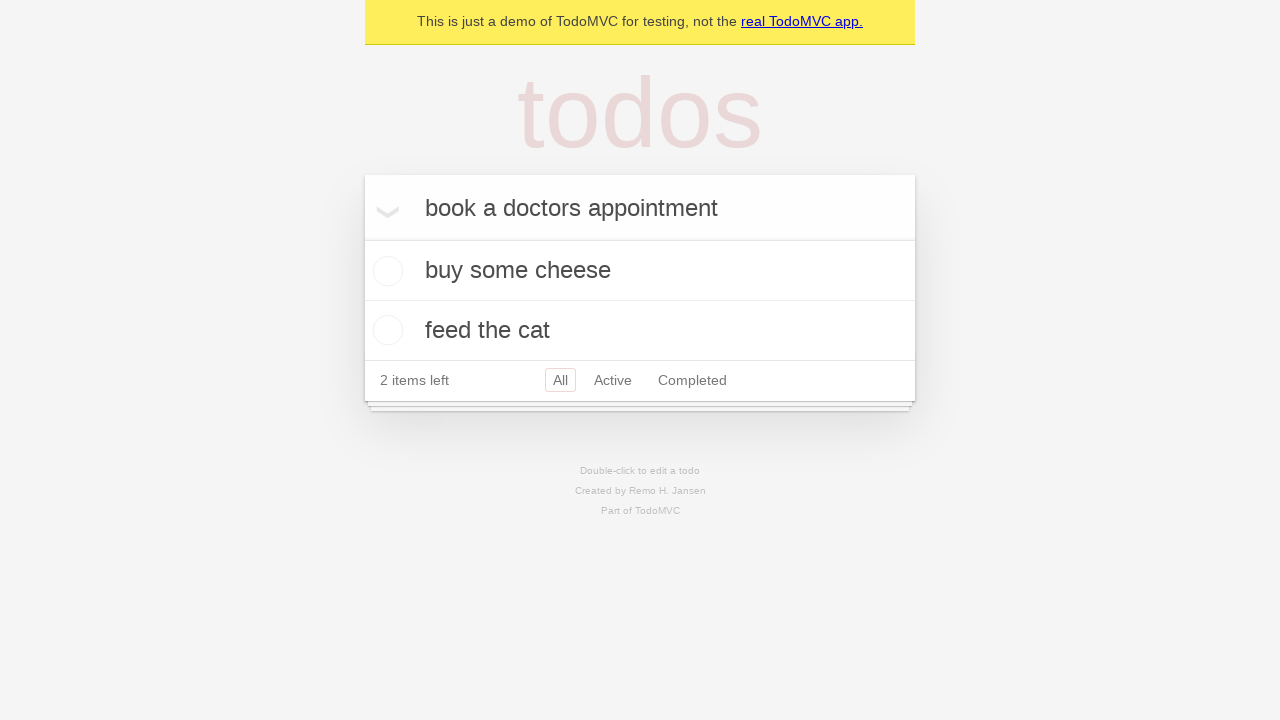

Pressed Enter to add third todo item on internal:attr=[placeholder="What needs to be done?"i]
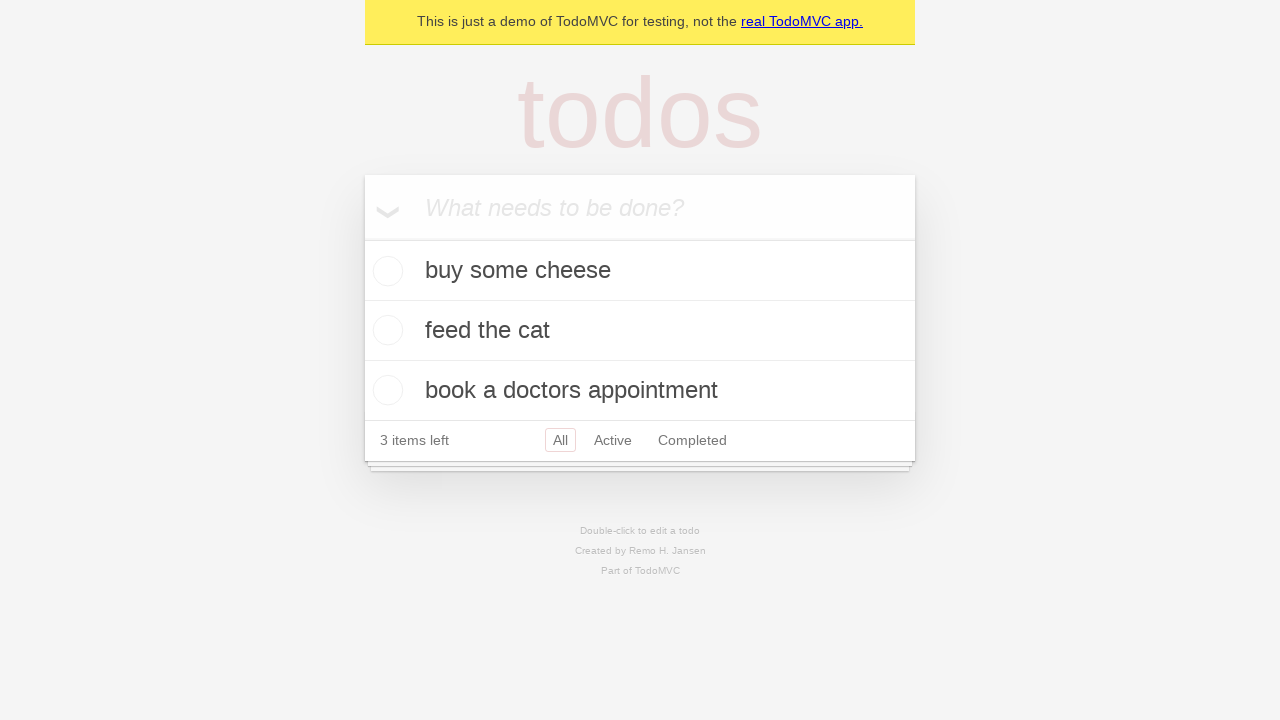

Checked the first todo item as completed at (385, 271) on .todo-list li .toggle >> nth=0
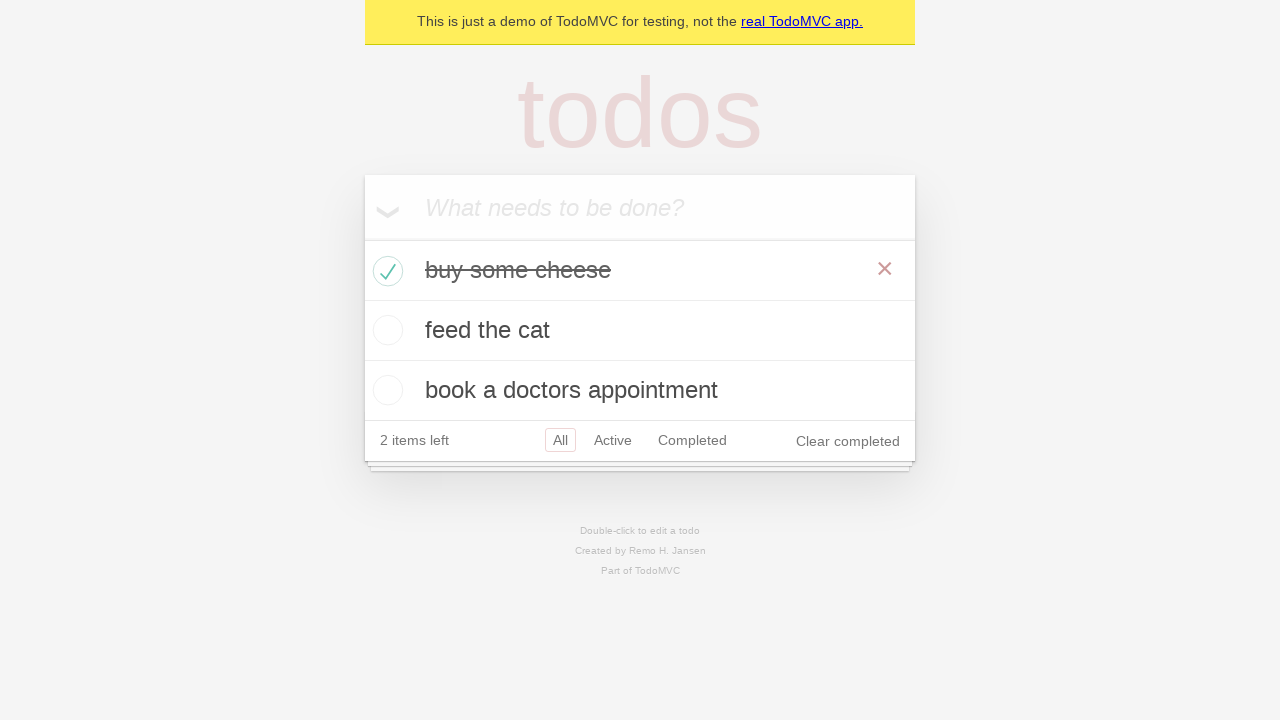

Clicked 'Clear completed' button to remove completed items at (848, 441) on internal:role=button[name="Clear completed"i]
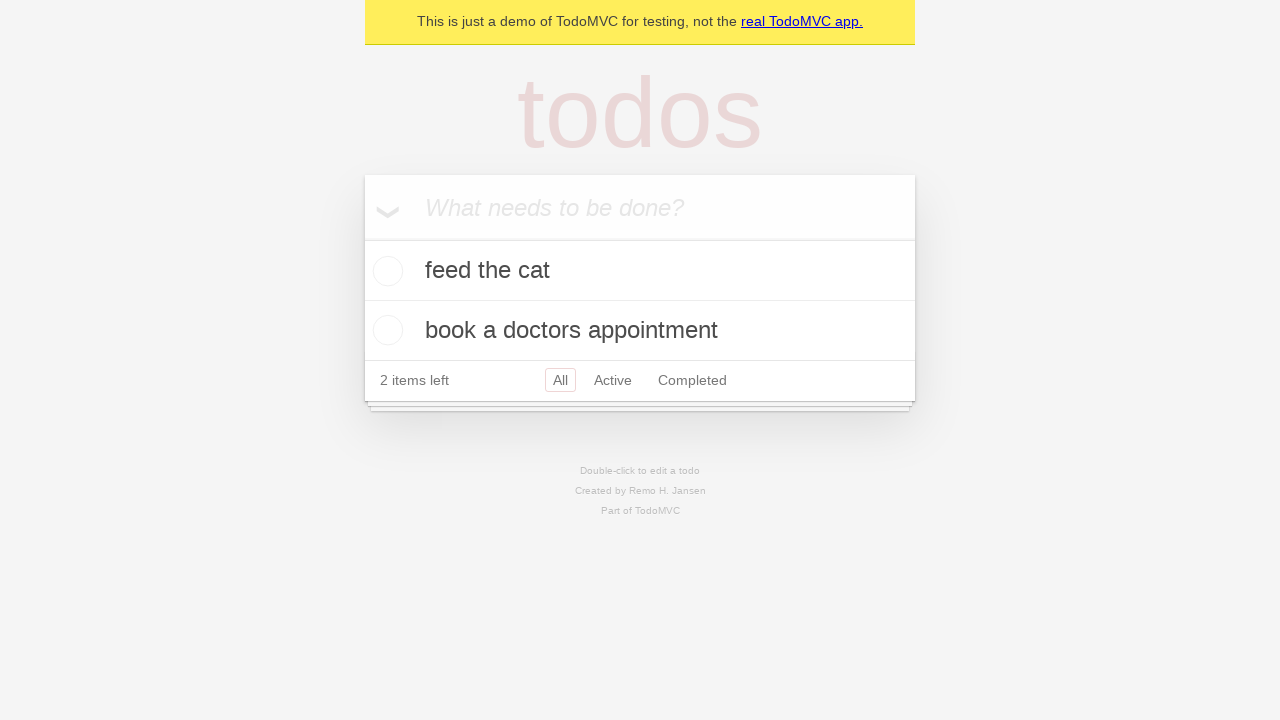

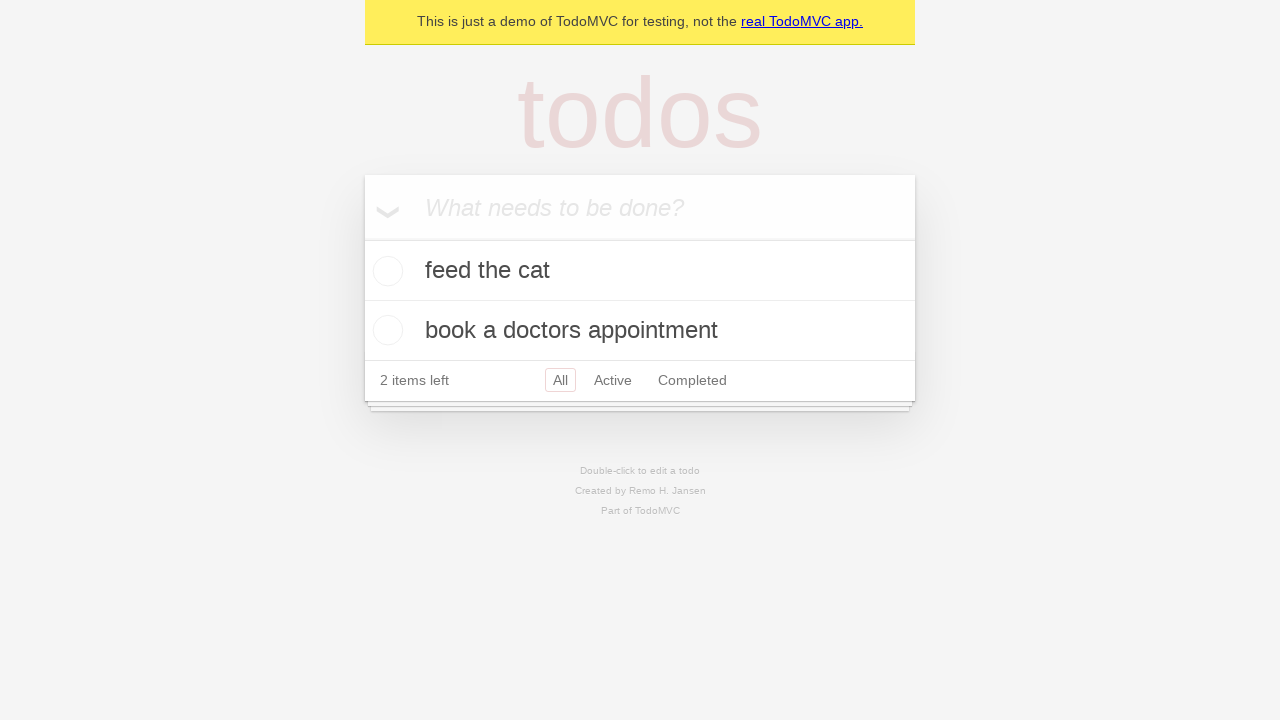